Tests drag and drop functionality on jQuery UI demo page by dragging a draggable element onto a droppable target and verifying the drop was successful

Starting URL: http://jqueryui.com/droppable/

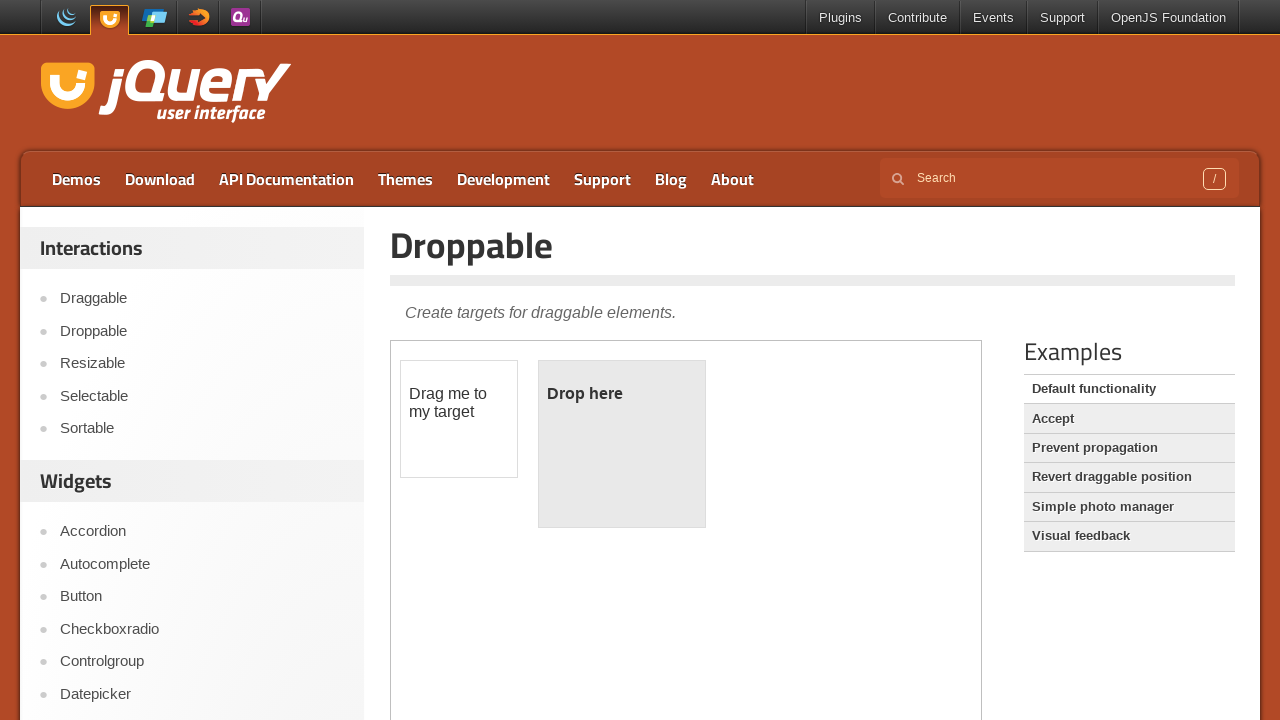

Waited for page to load (networkidle)
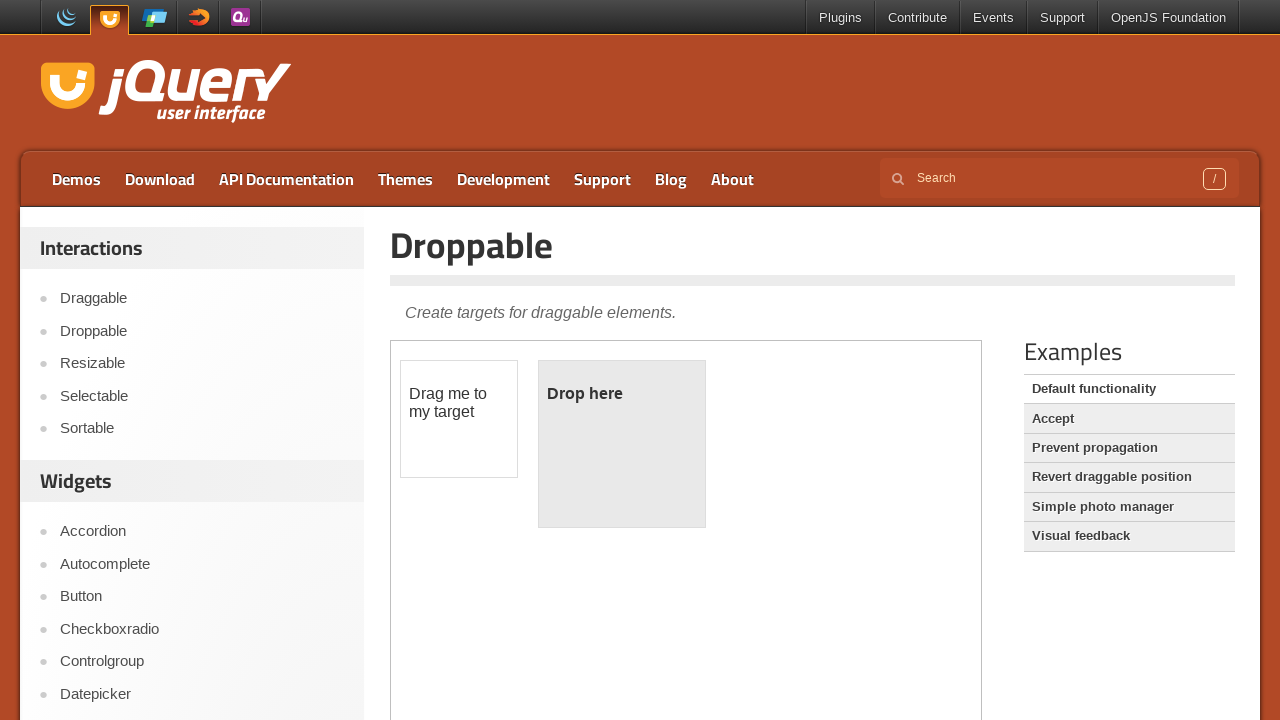

Located the iframe containing the drag and drop demo
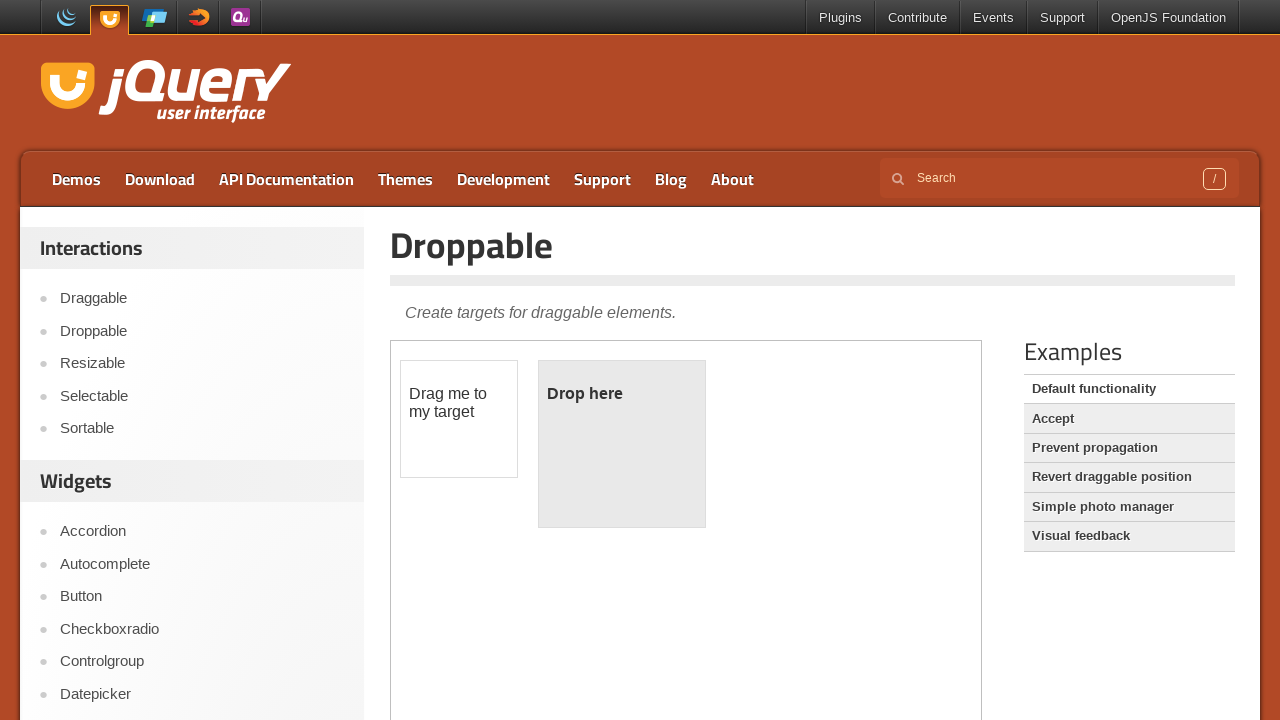

Located the draggable source element
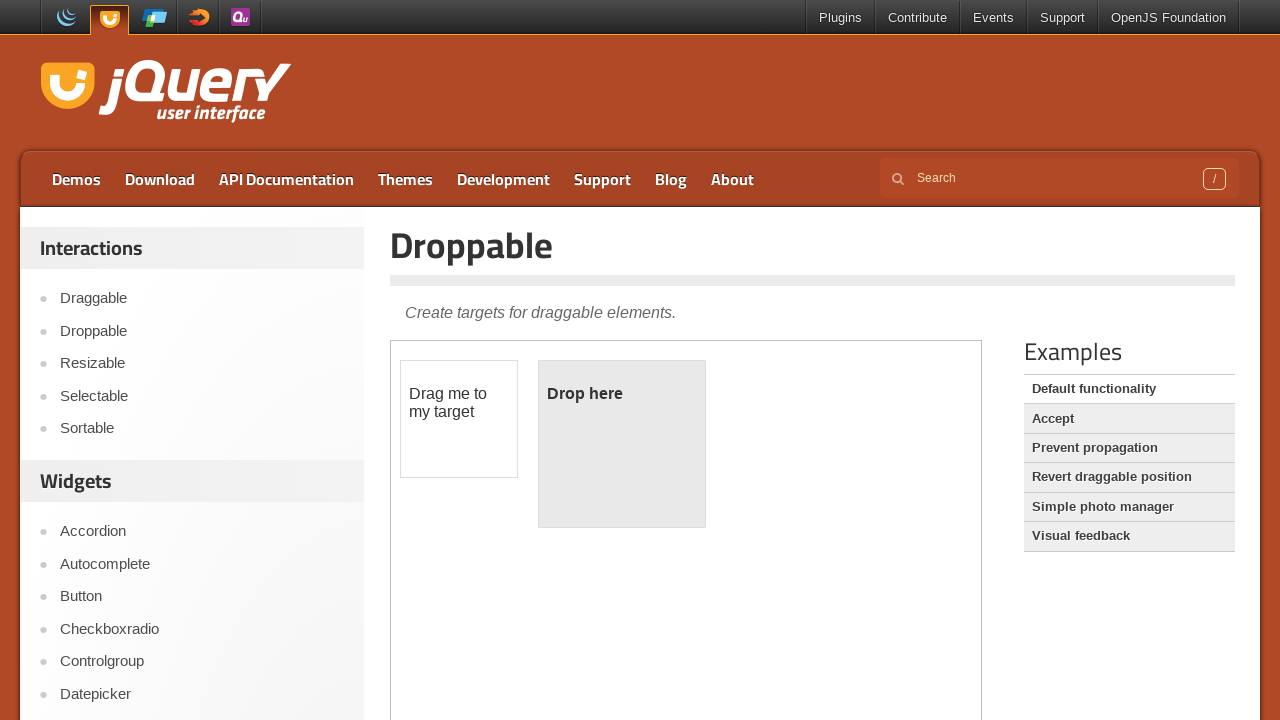

Located the droppable destination element
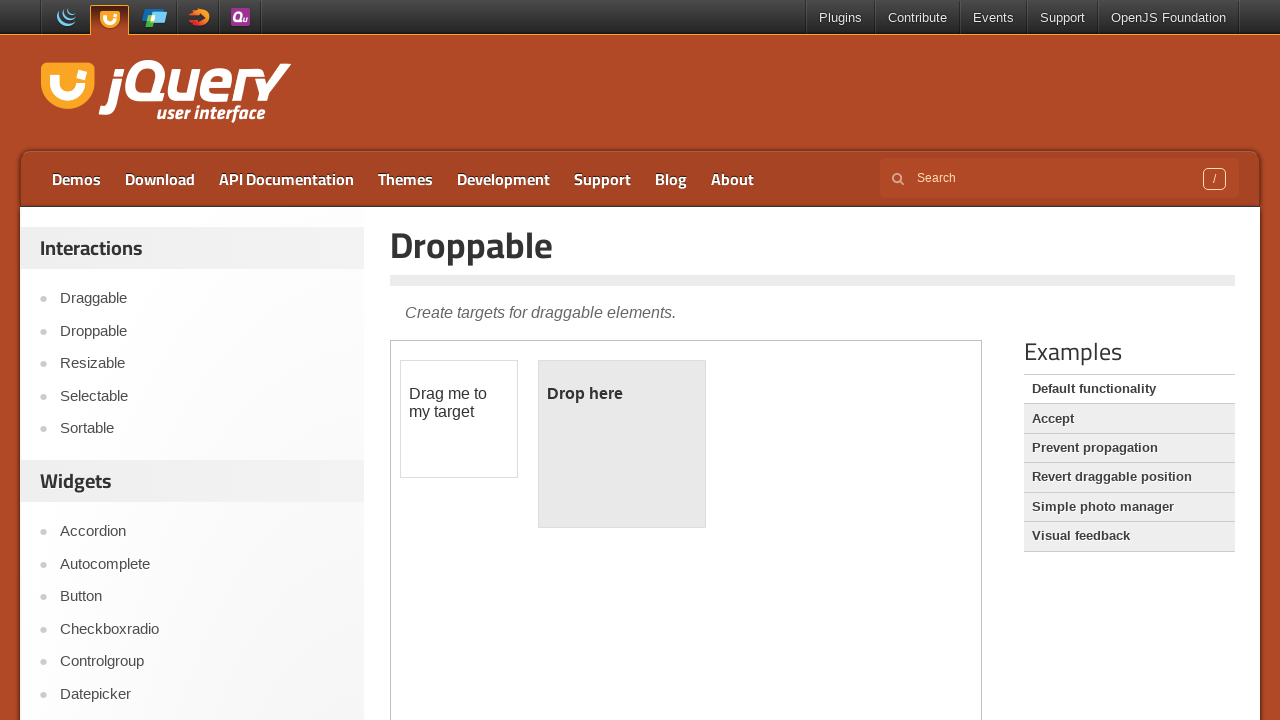

Dragged the source element onto the destination element at (622, 444)
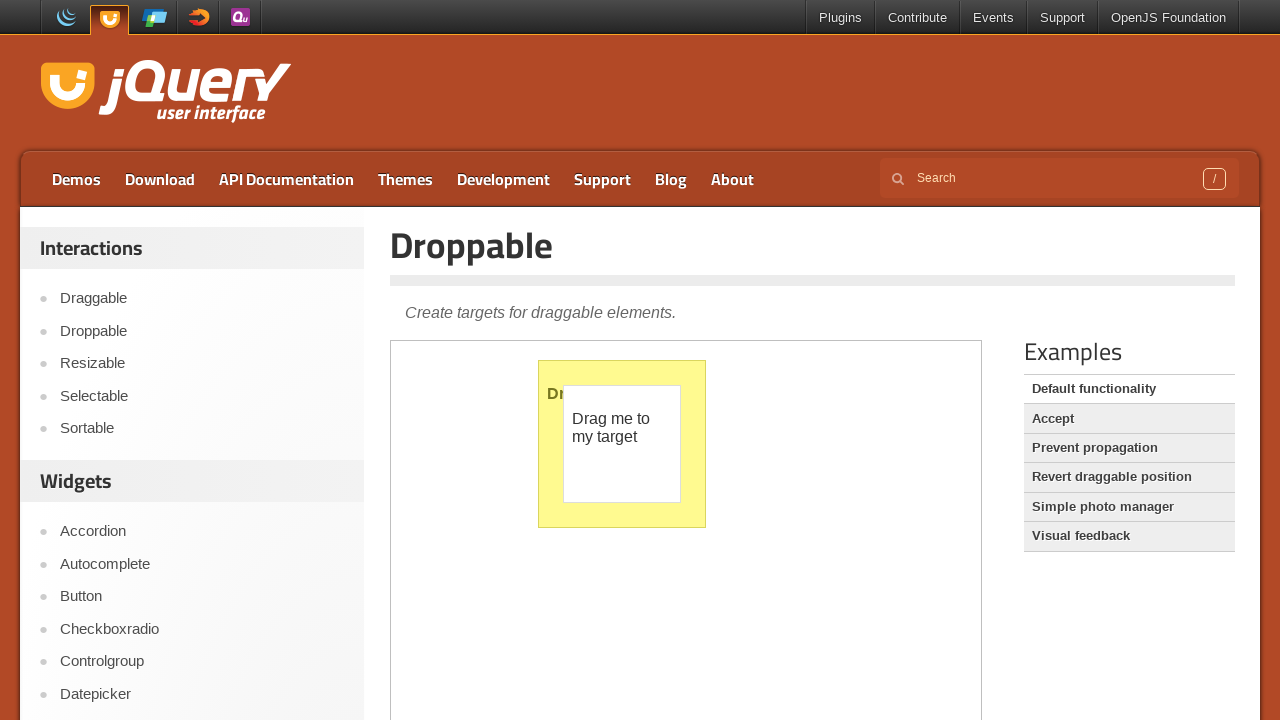

Retrieved the text from the dropped element
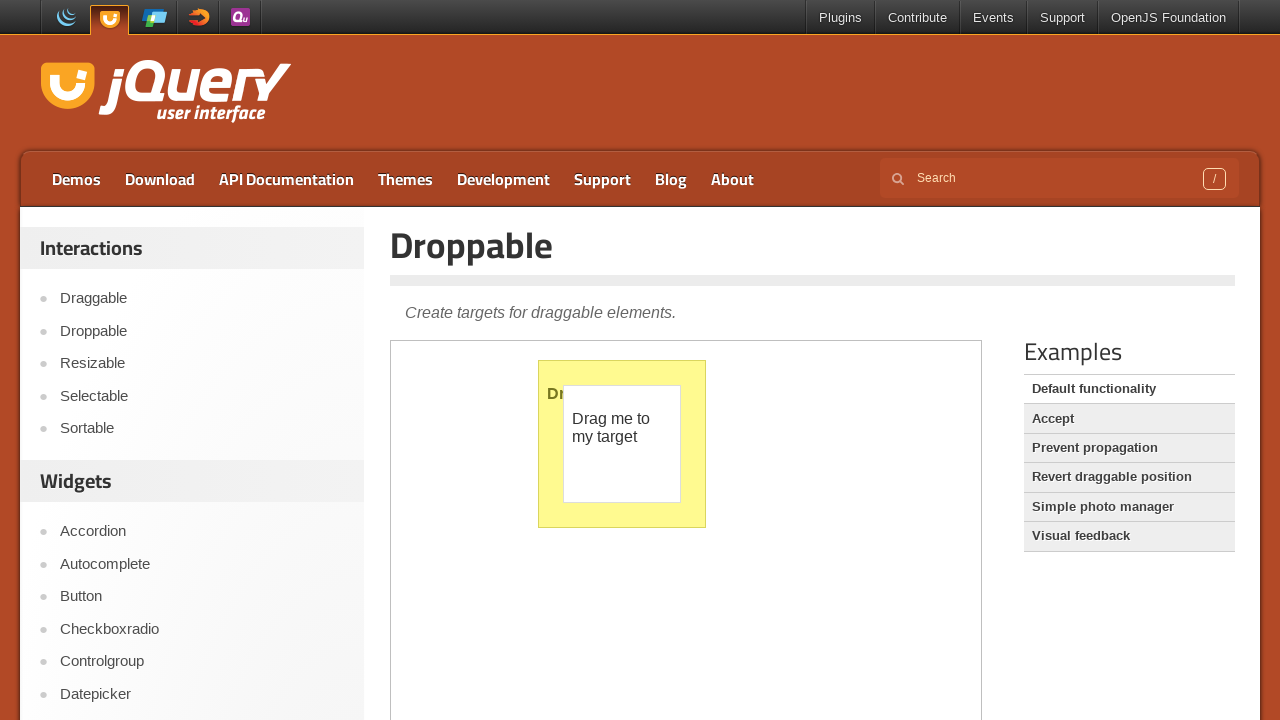

Verified that dropped text equals 'Dropped!' - drop was successful
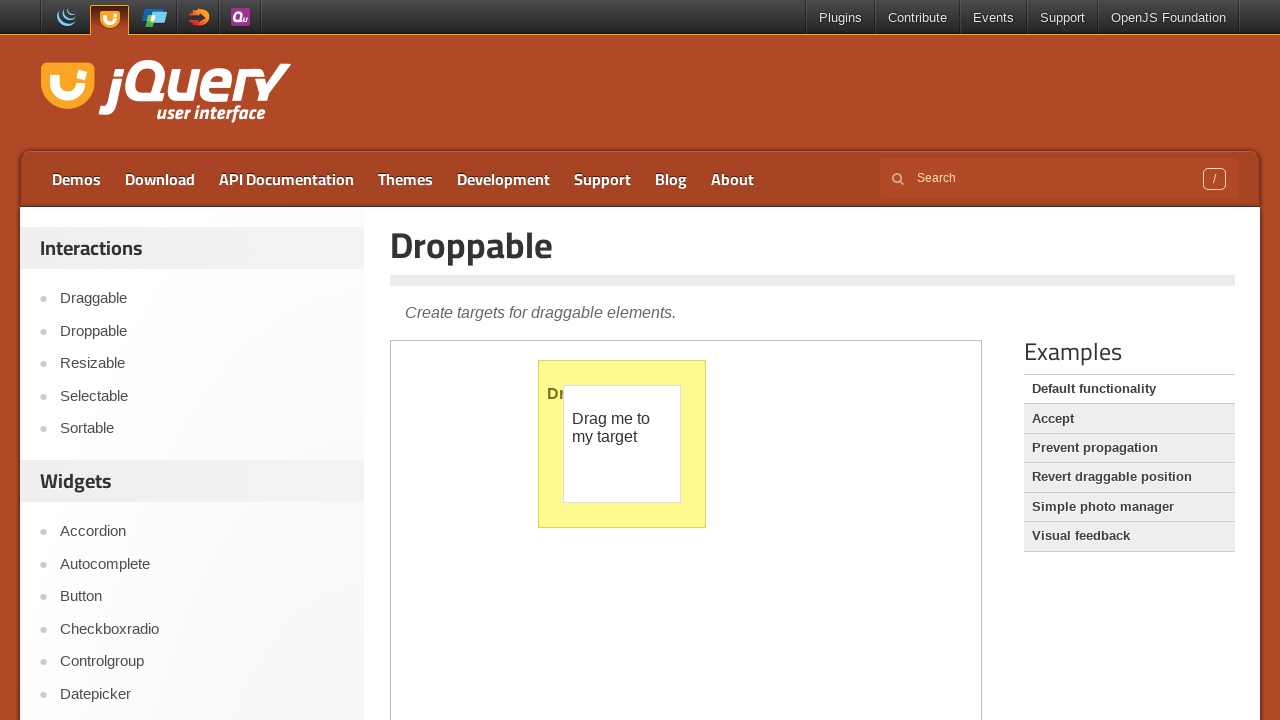

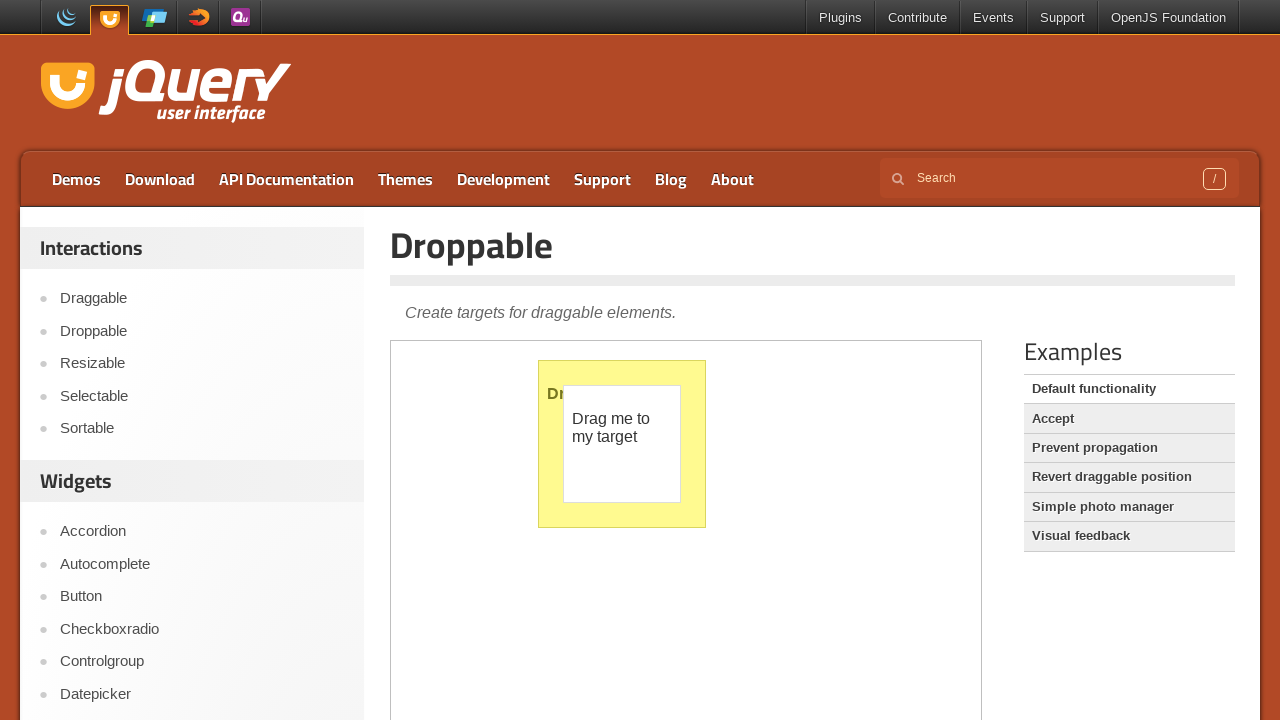